Tests dynamic loading page 1 using explicit waits - clicks start button, explicitly waits for finish element, and verifies text content

Starting URL: http://the-internet.herokuapp.com/dynamic_loading/1

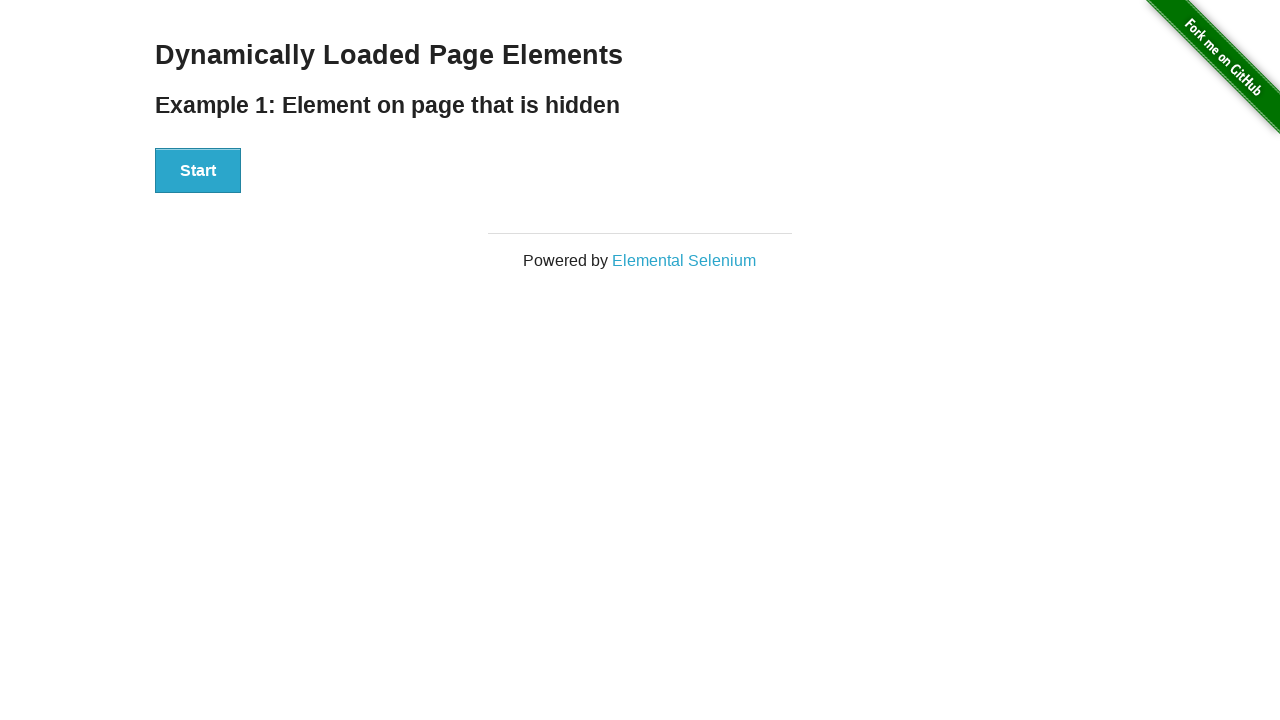

Clicked the Start button at (198, 171) on #start button
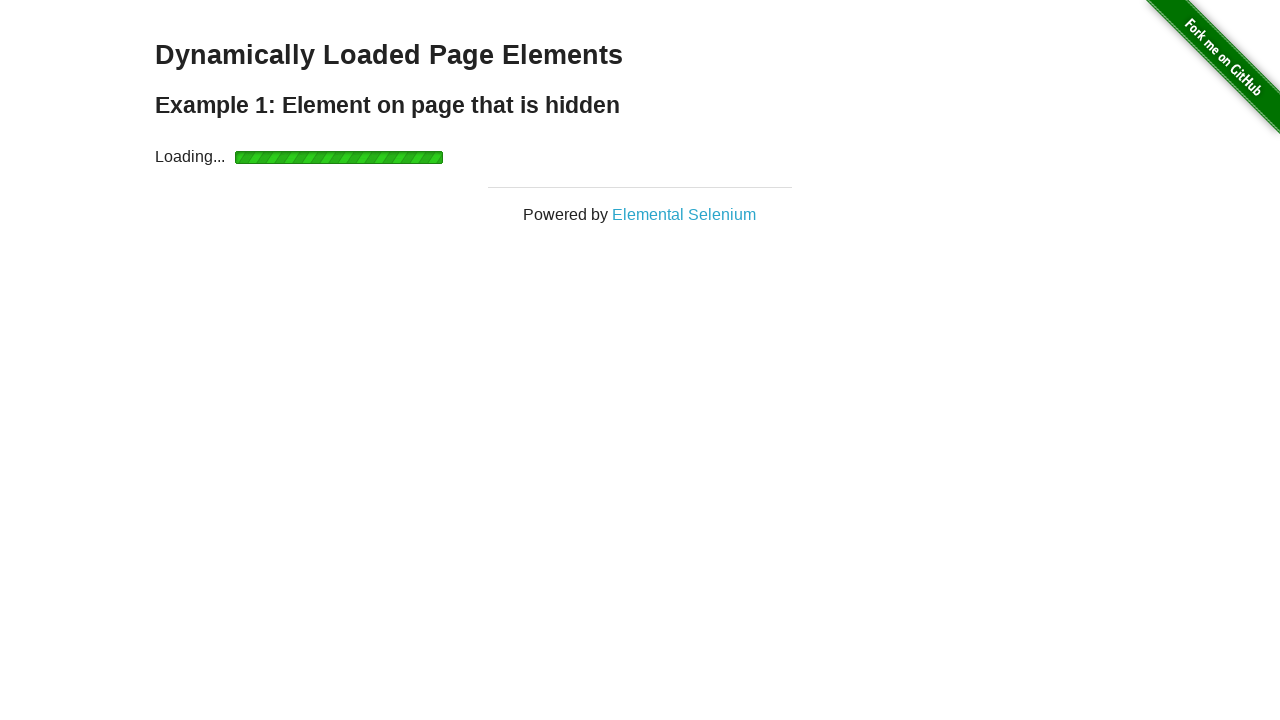

Explicitly waited for finish element to become visible
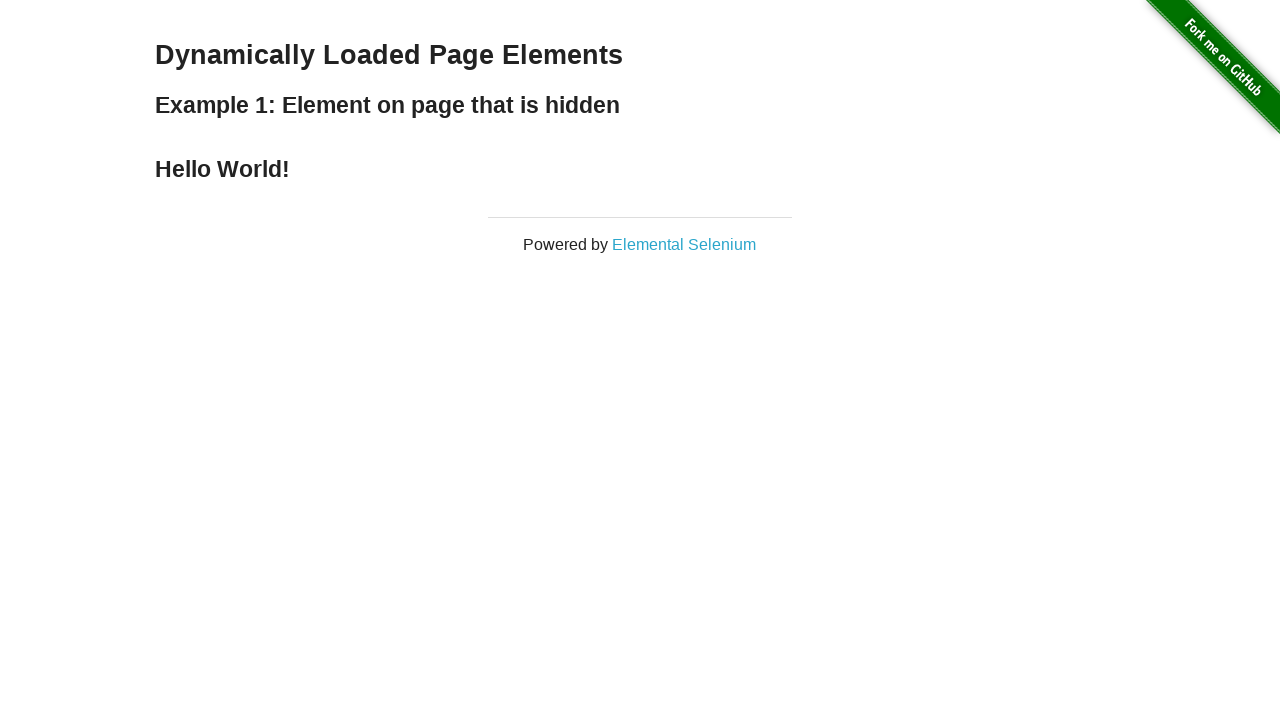

Retrieved text content from finish element
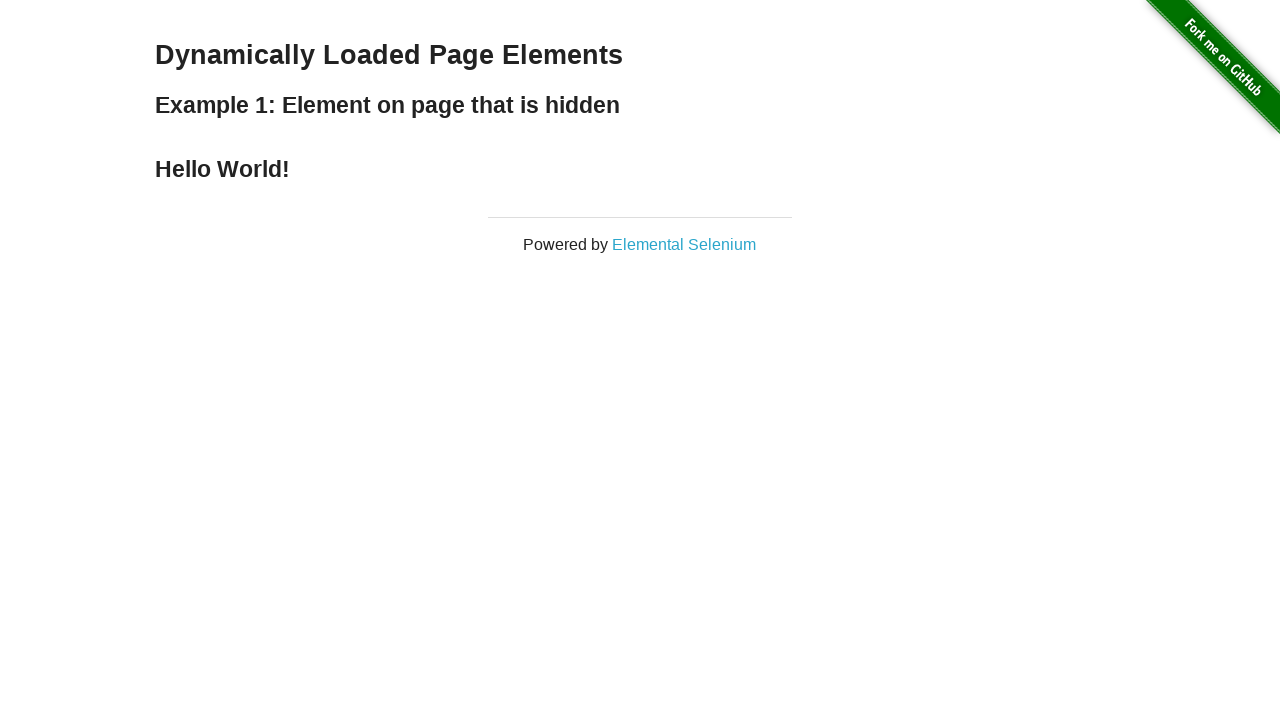

Verified finish element displays 'Hello World!'
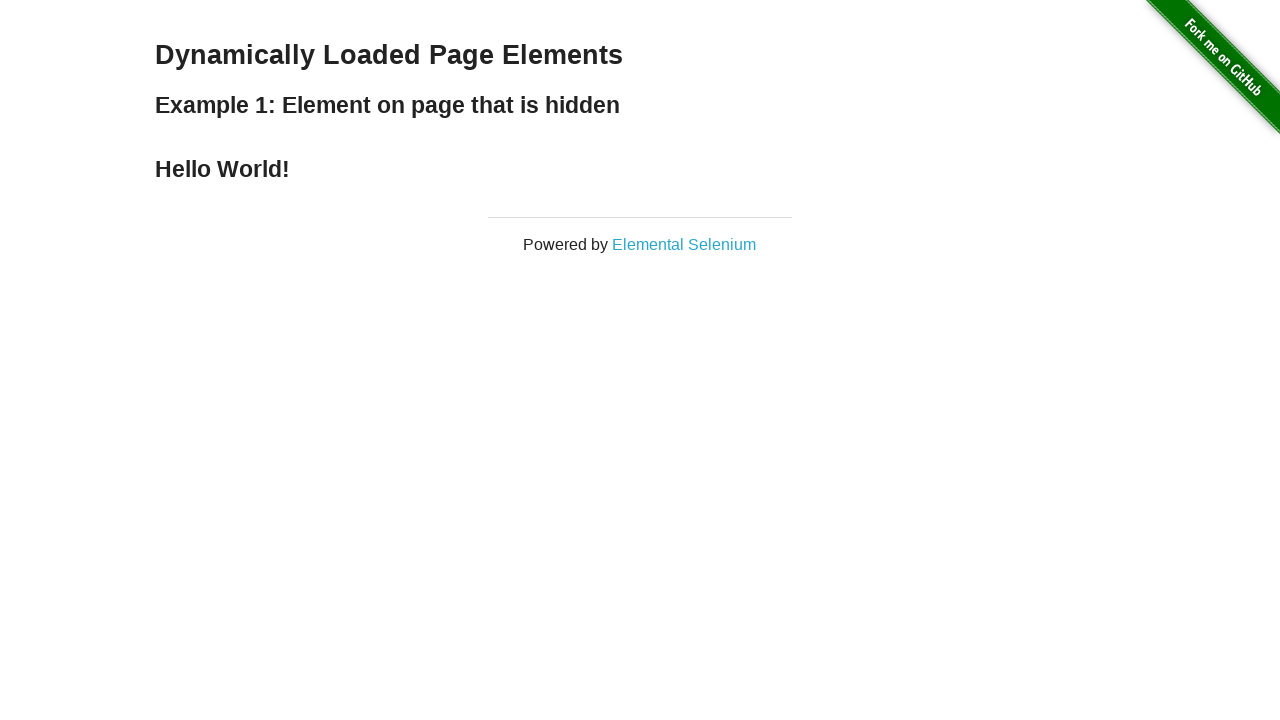

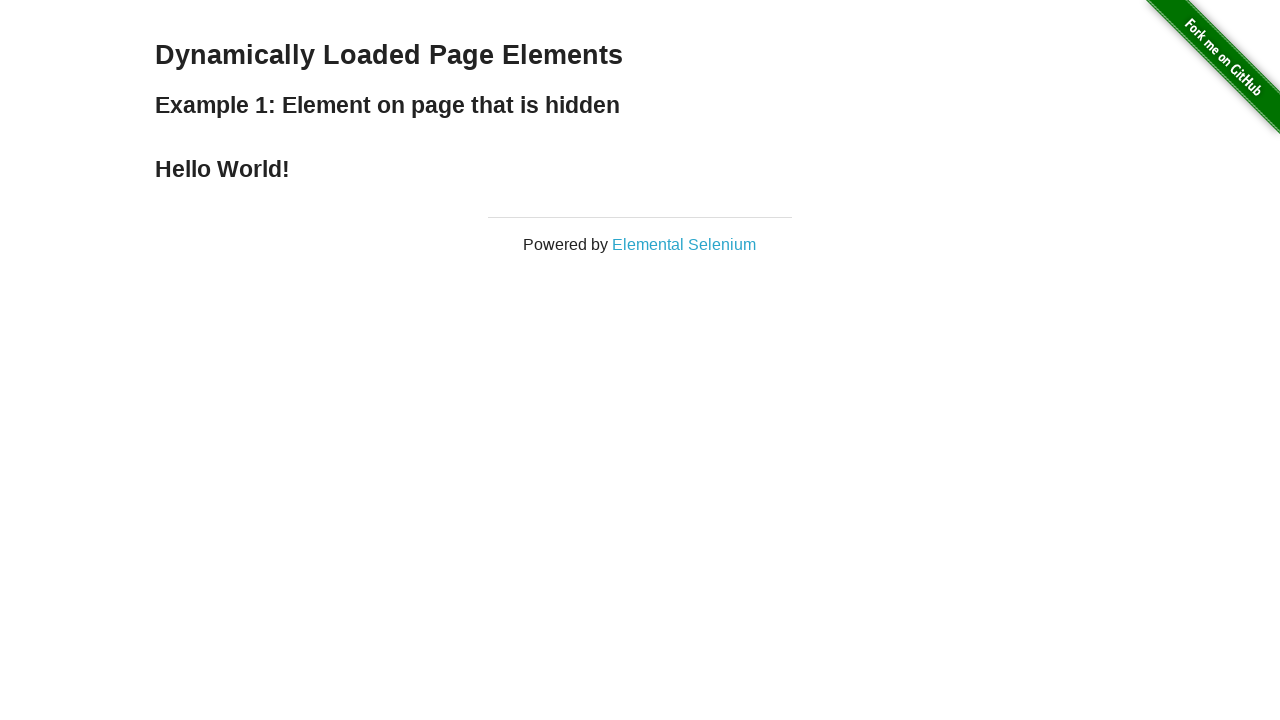